Tests navigation by clicking on the A/B Testing link, verifying the page title, navigating back to the main page, and verifying the main page title

Starting URL: https://practice.cydeo.com

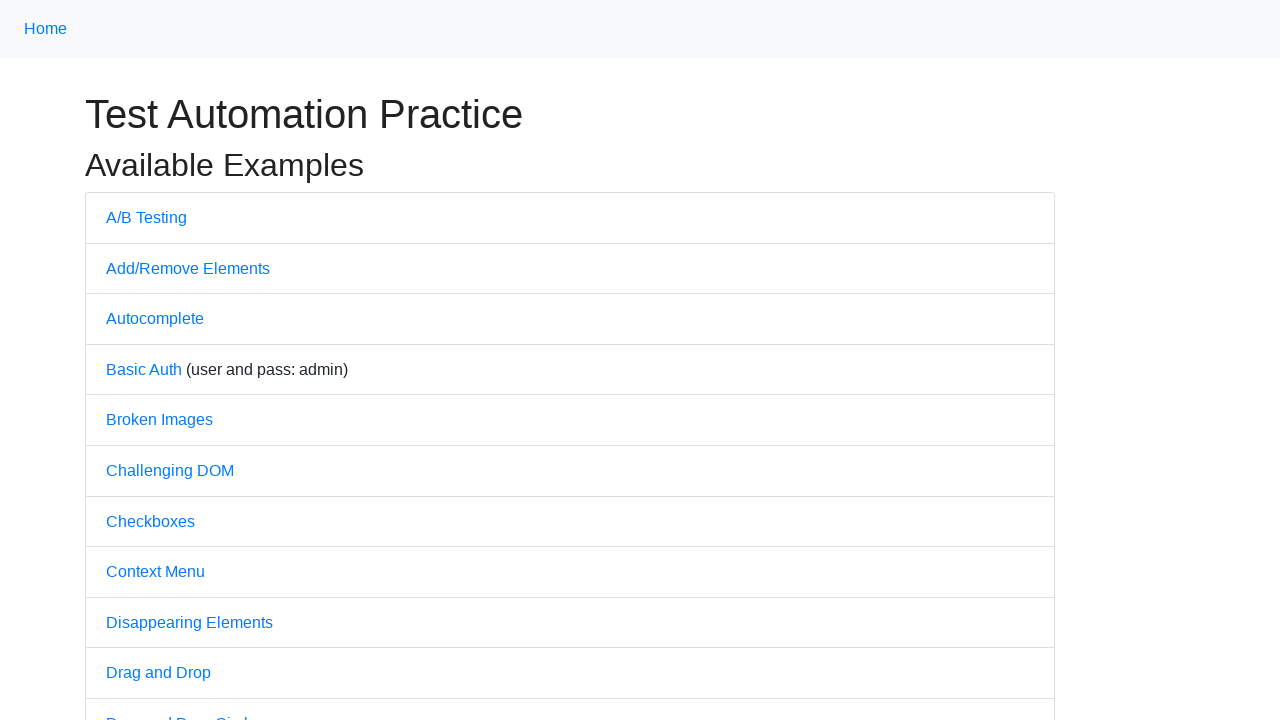

Clicked on A/B Testing link at (146, 217) on text=A/B Testing
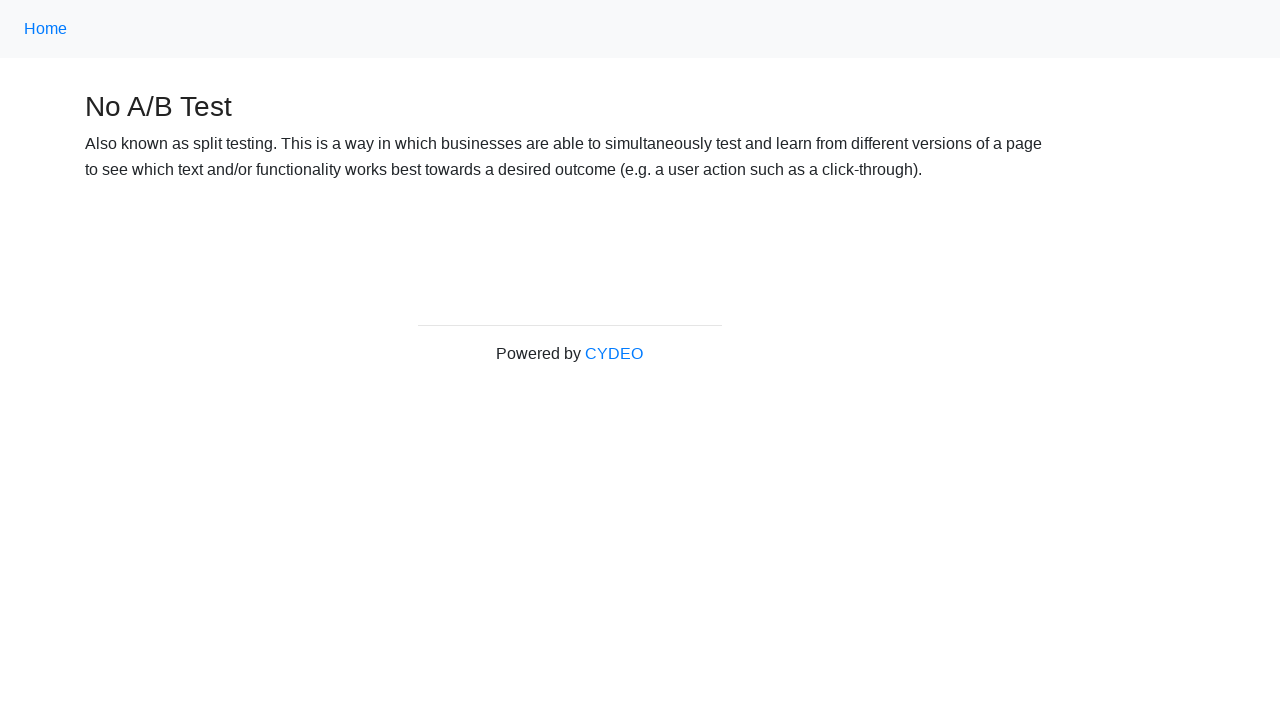

Verified A/B Testing page title is 'No A/B Test'
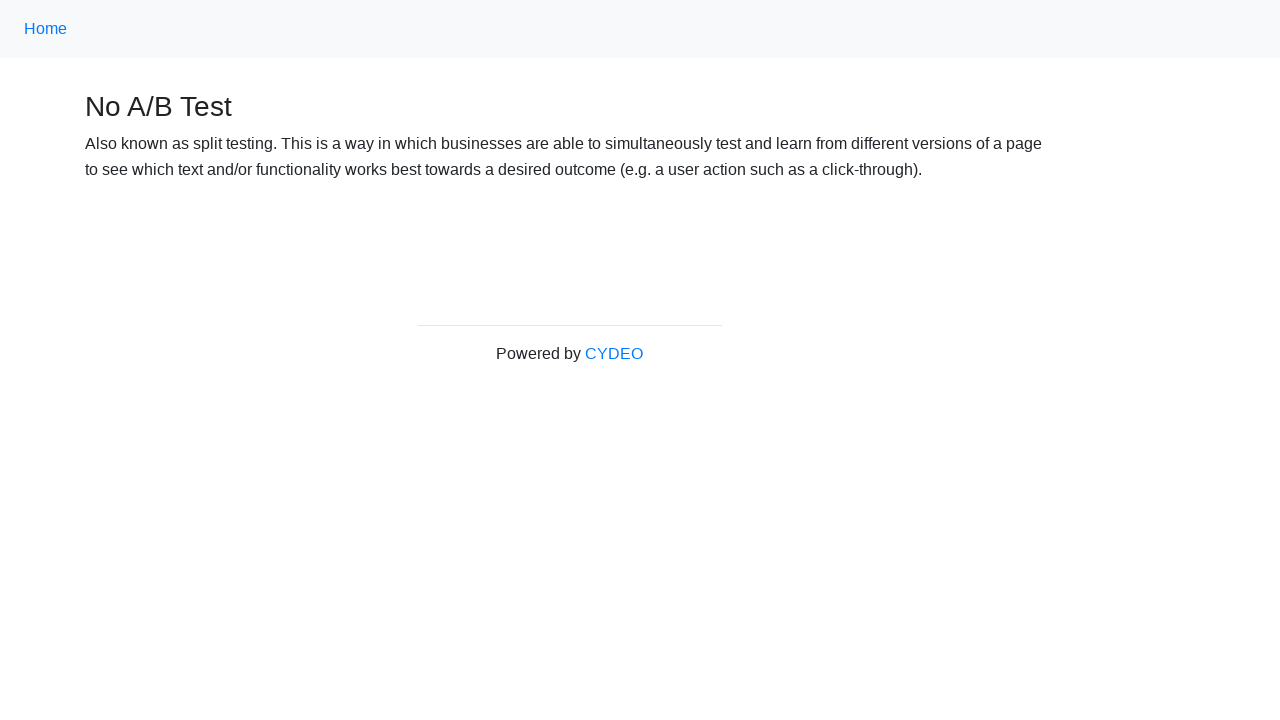

Navigated back to the main page
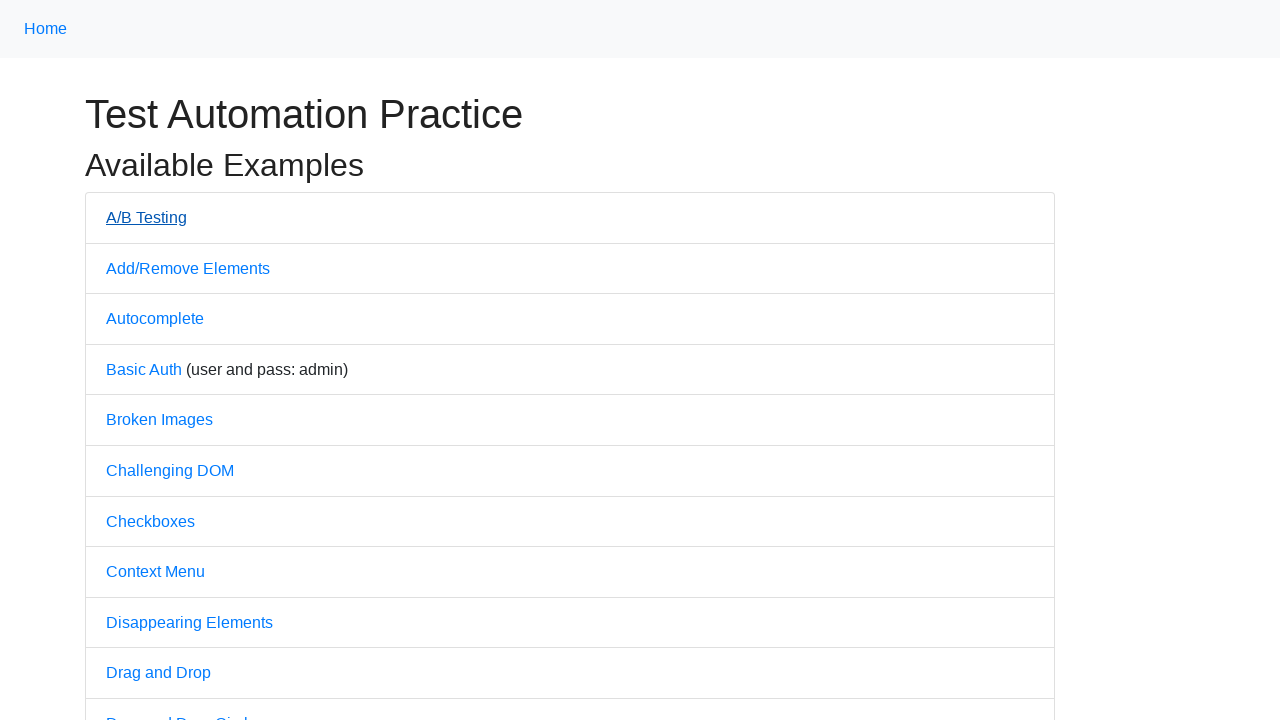

Verified main page title is 'Practice'
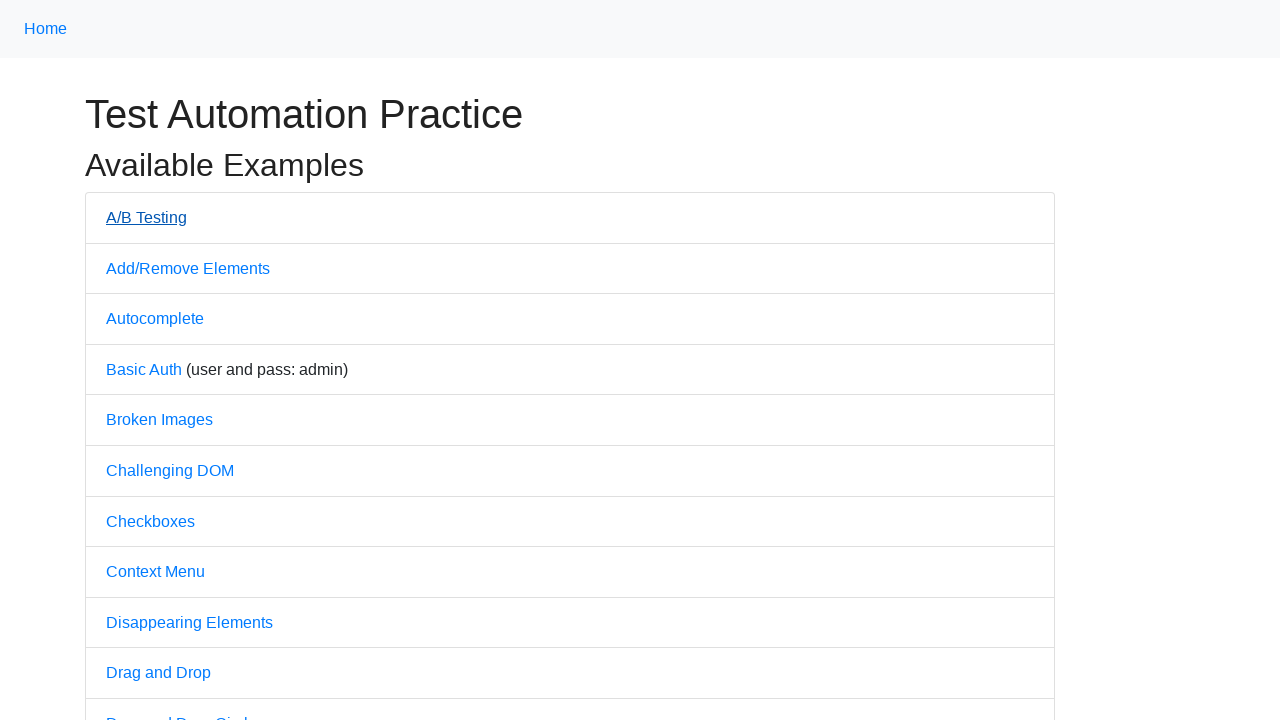

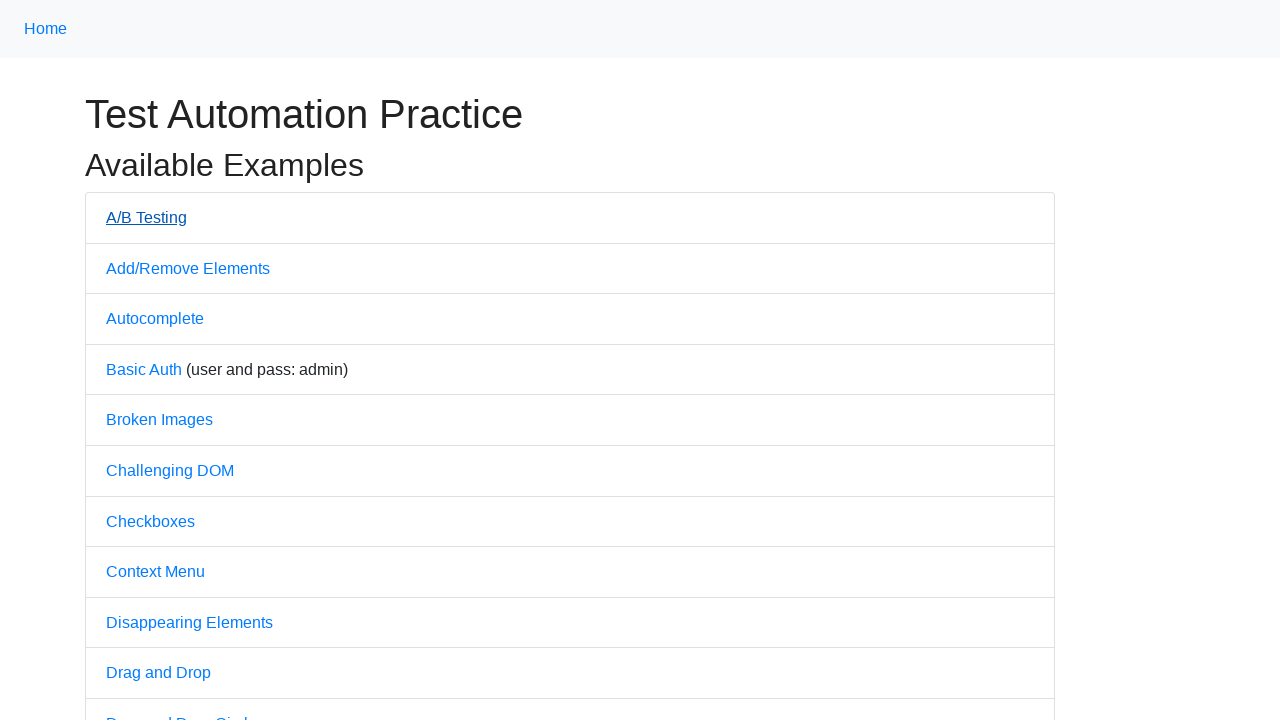